Tests simple alert functionality by clicking a button to trigger an alert, verifying the alert text, and accepting it

Starting URL: https://training-support.net/webelements/alerts

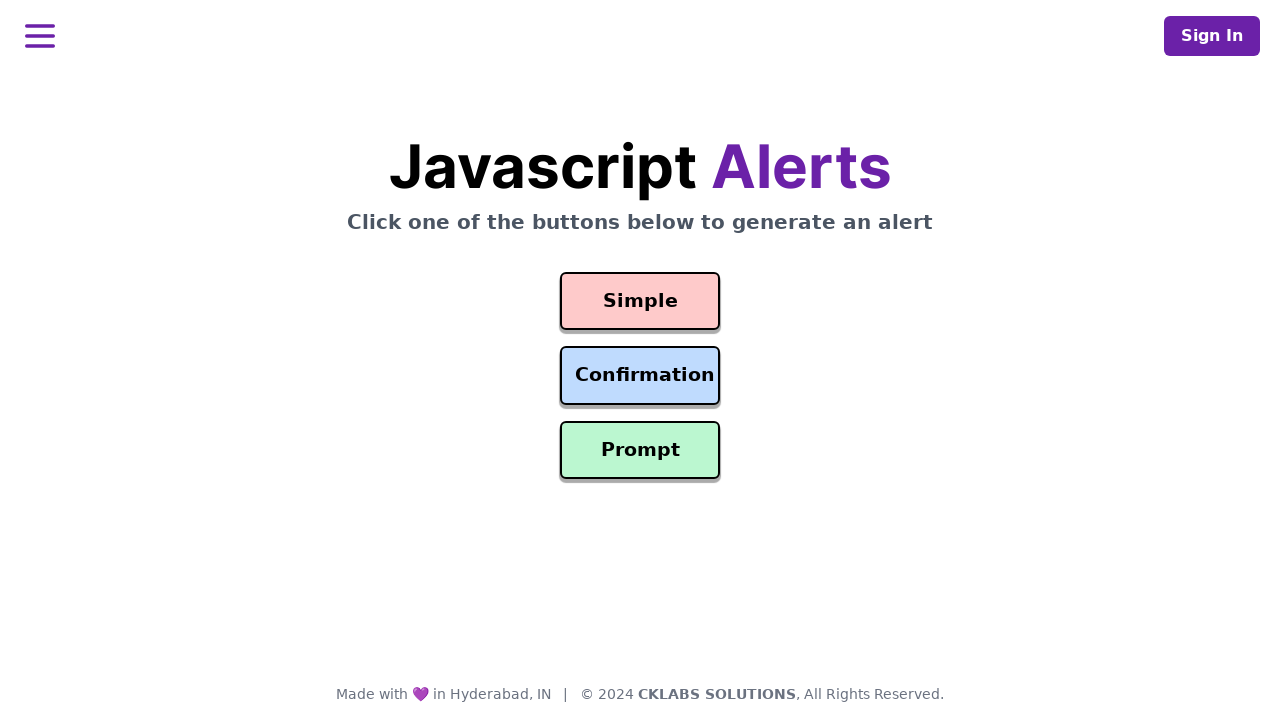

Clicked the button to trigger simple alert at (640, 301) on #simple
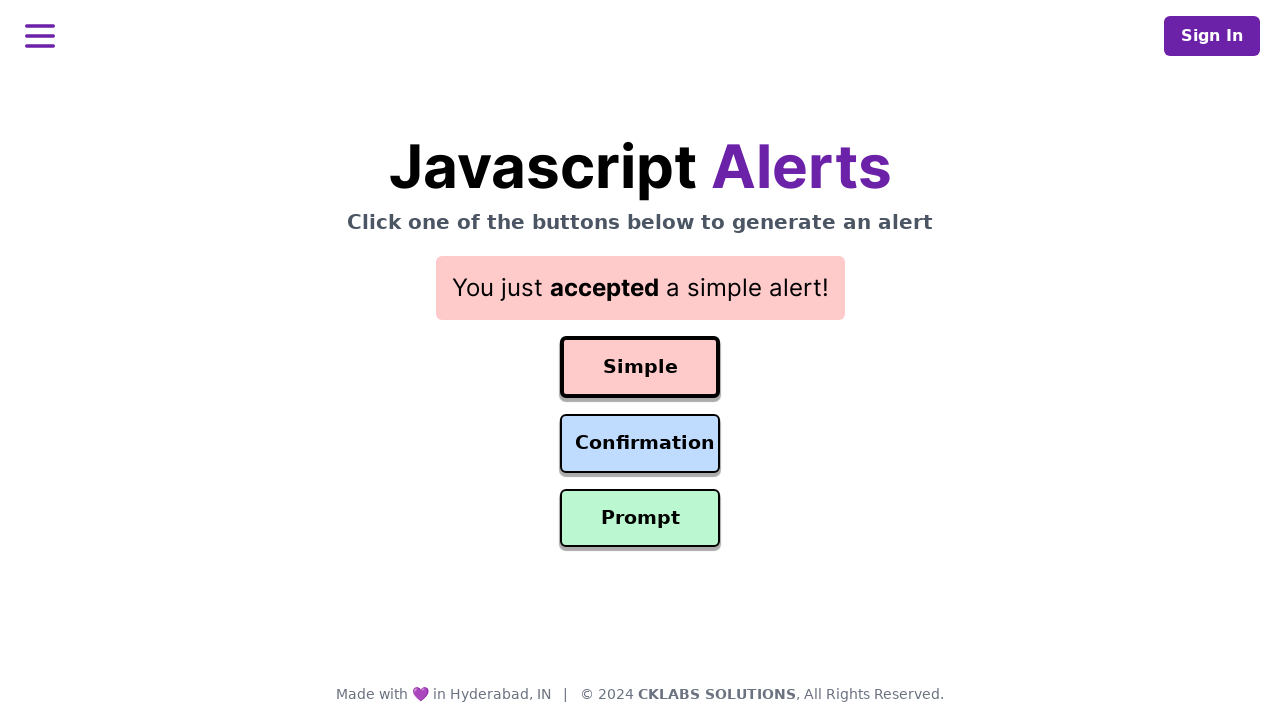

Set up dialog handler to accept alerts
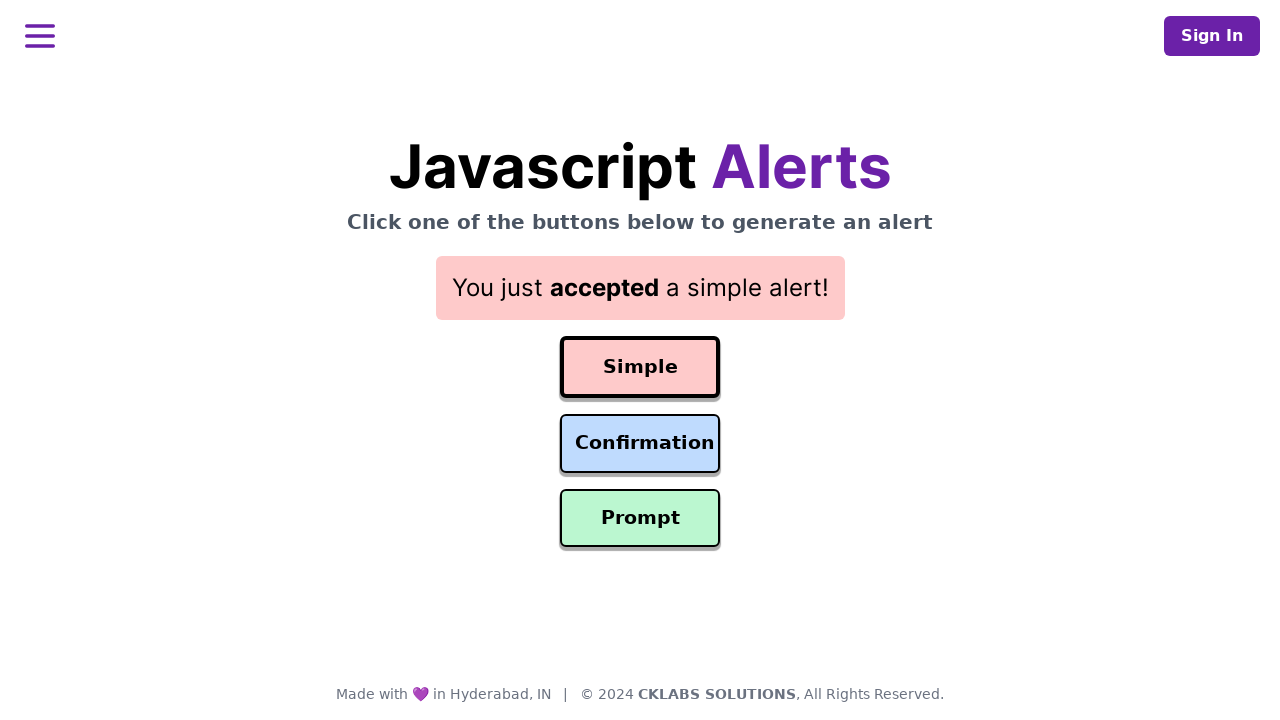

Waited for alert to be processed
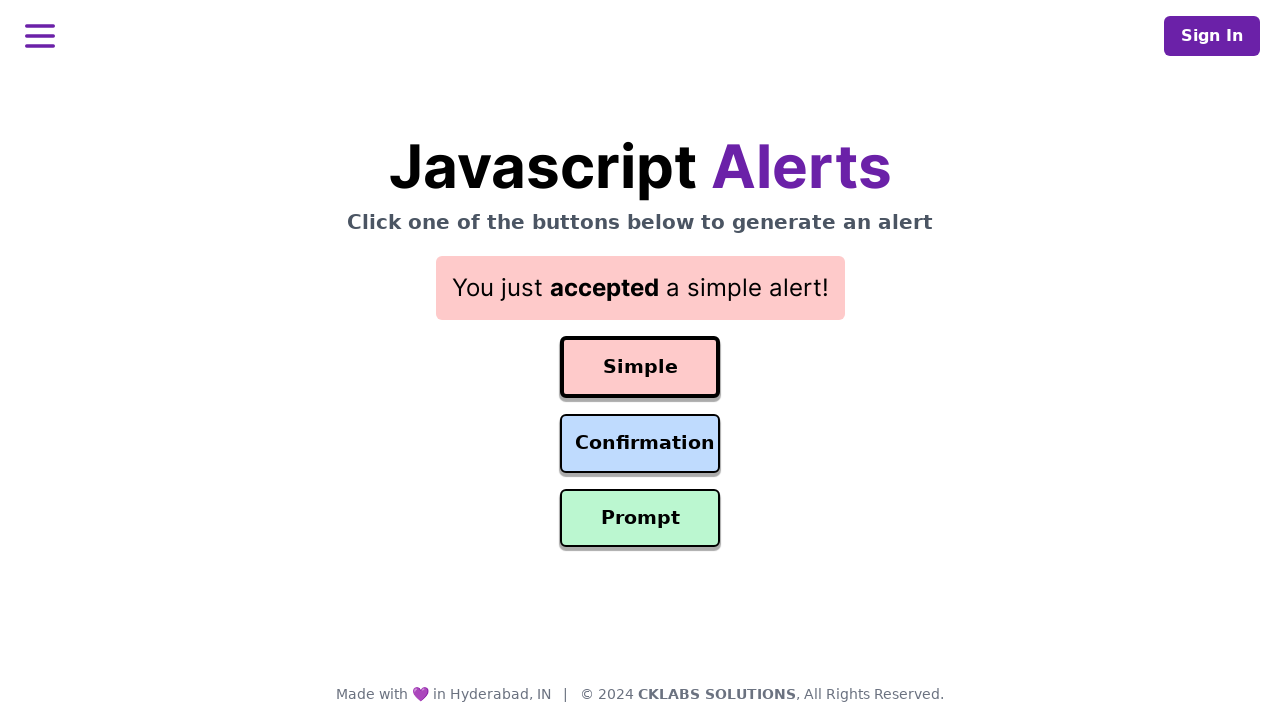

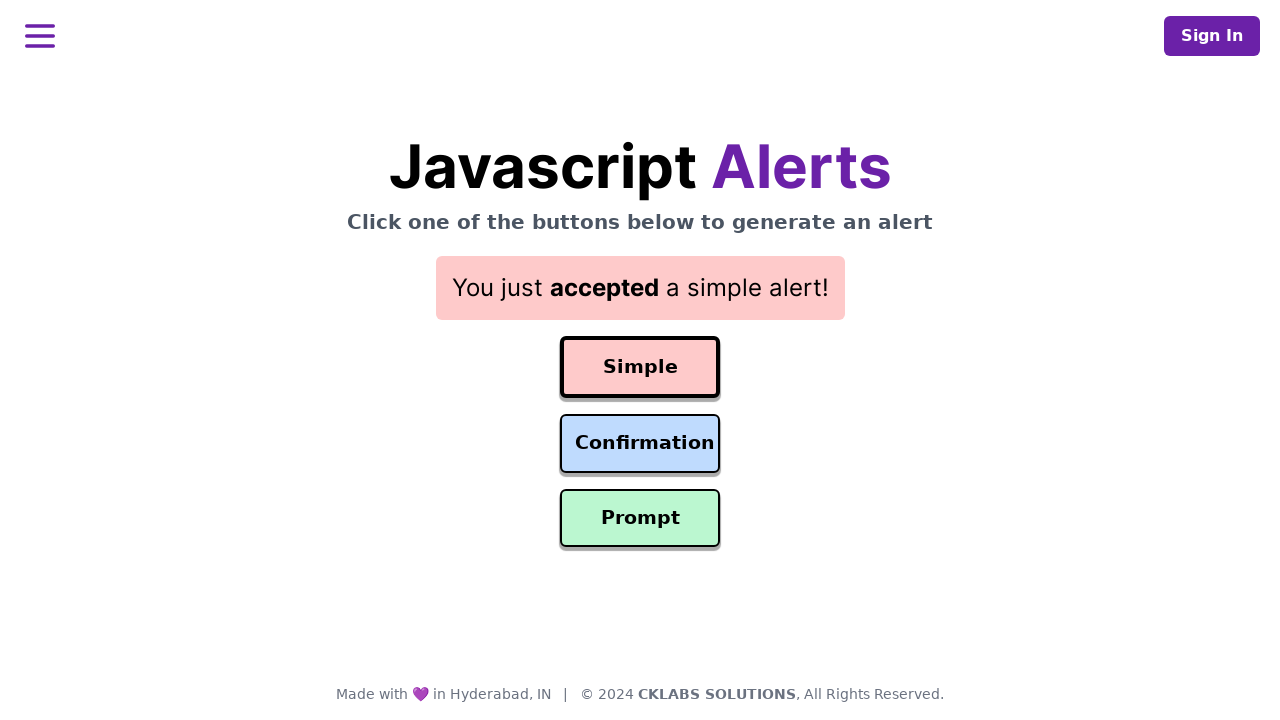